Navigates to a test page and scrolls down by 300 pixels from a specific link element

Starting URL: https://crossbrowsertesting.github.io/selenium_example_page.html

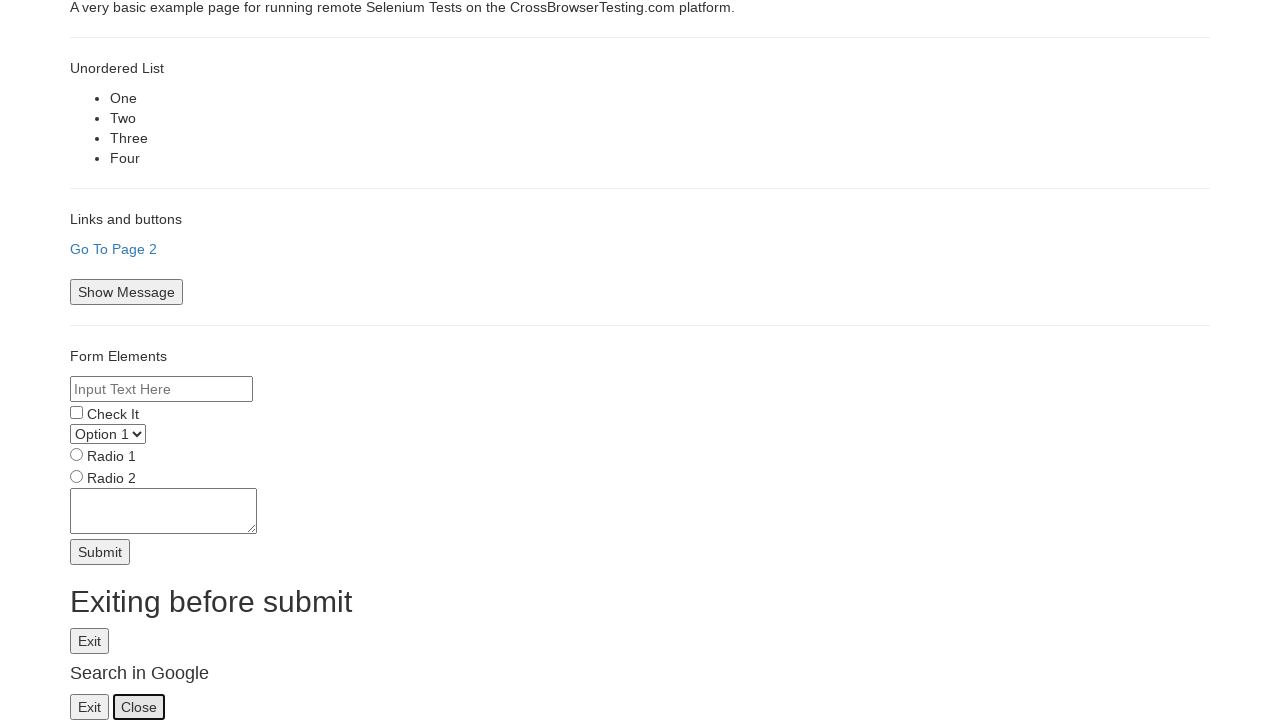

Navigated to test page
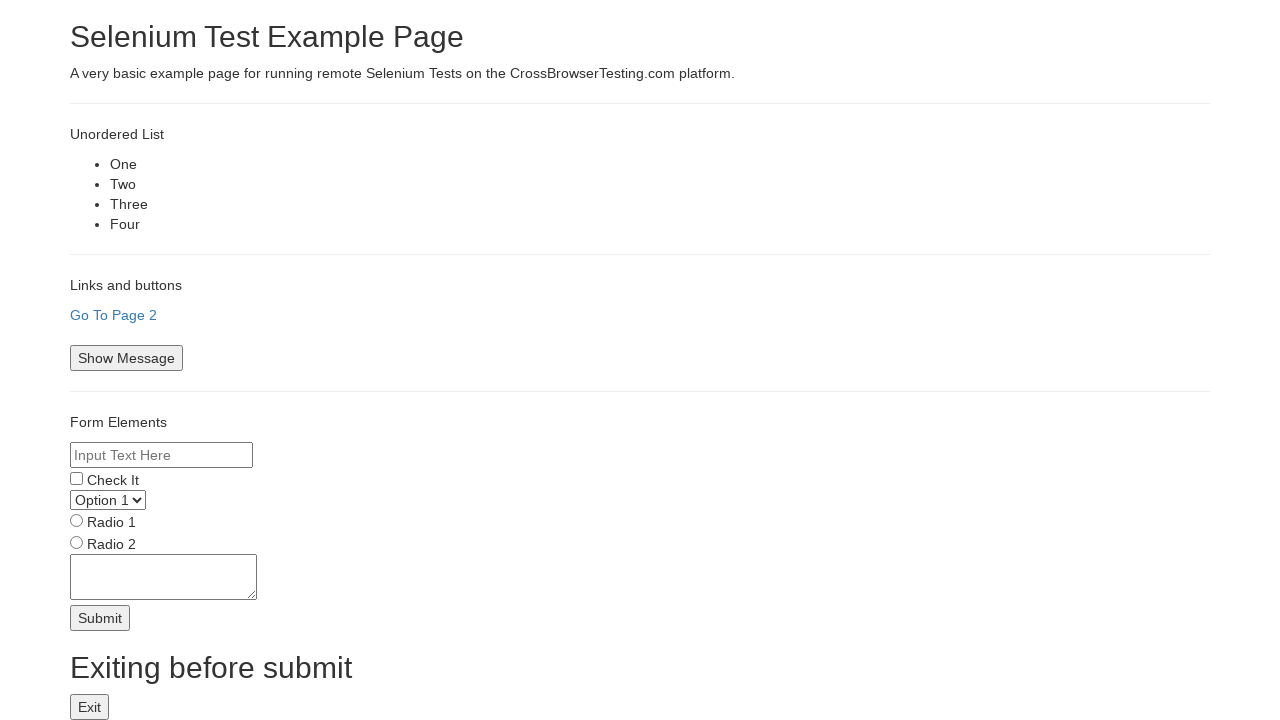

Located 'Go To Page 2' link element
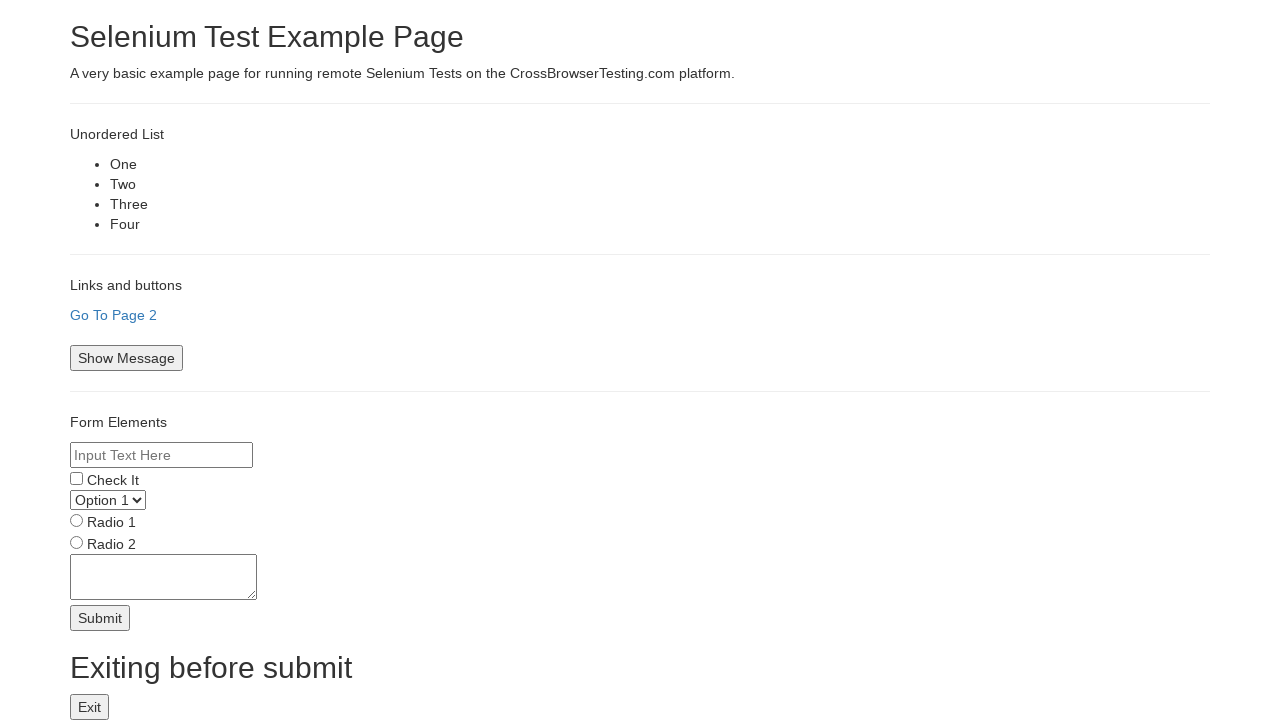

Scrolled down by 300 pixels from the link element
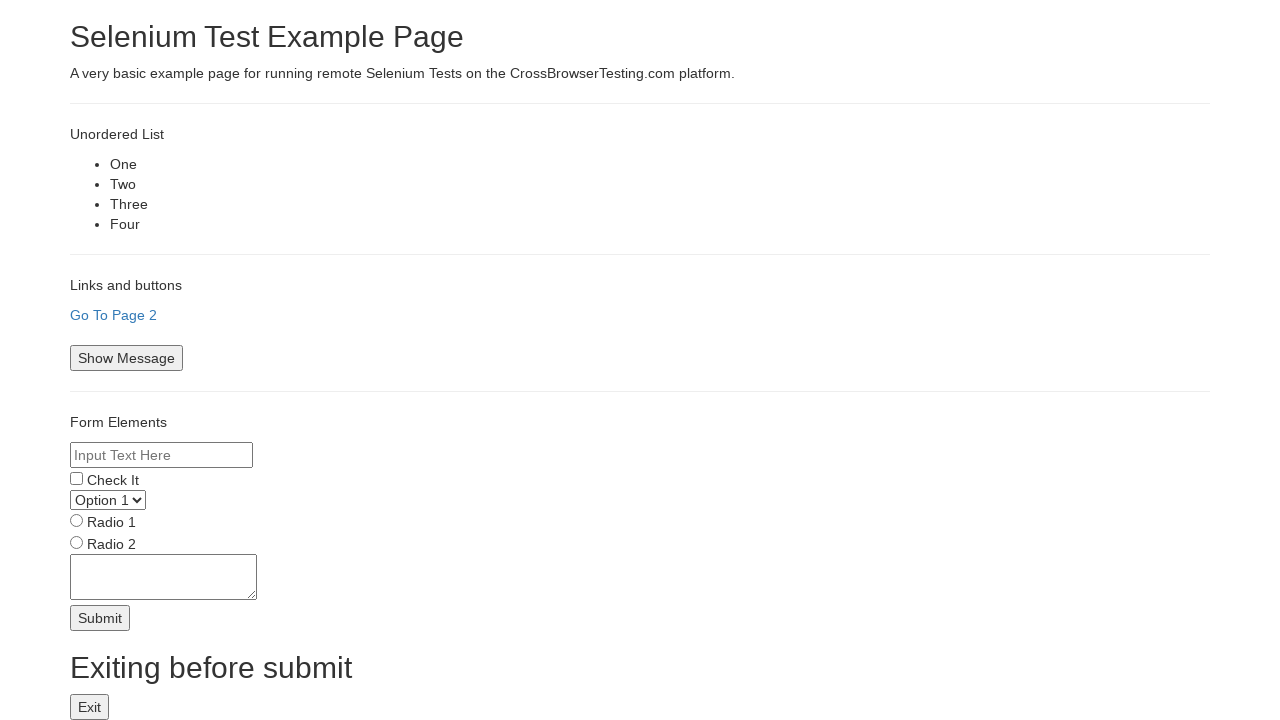

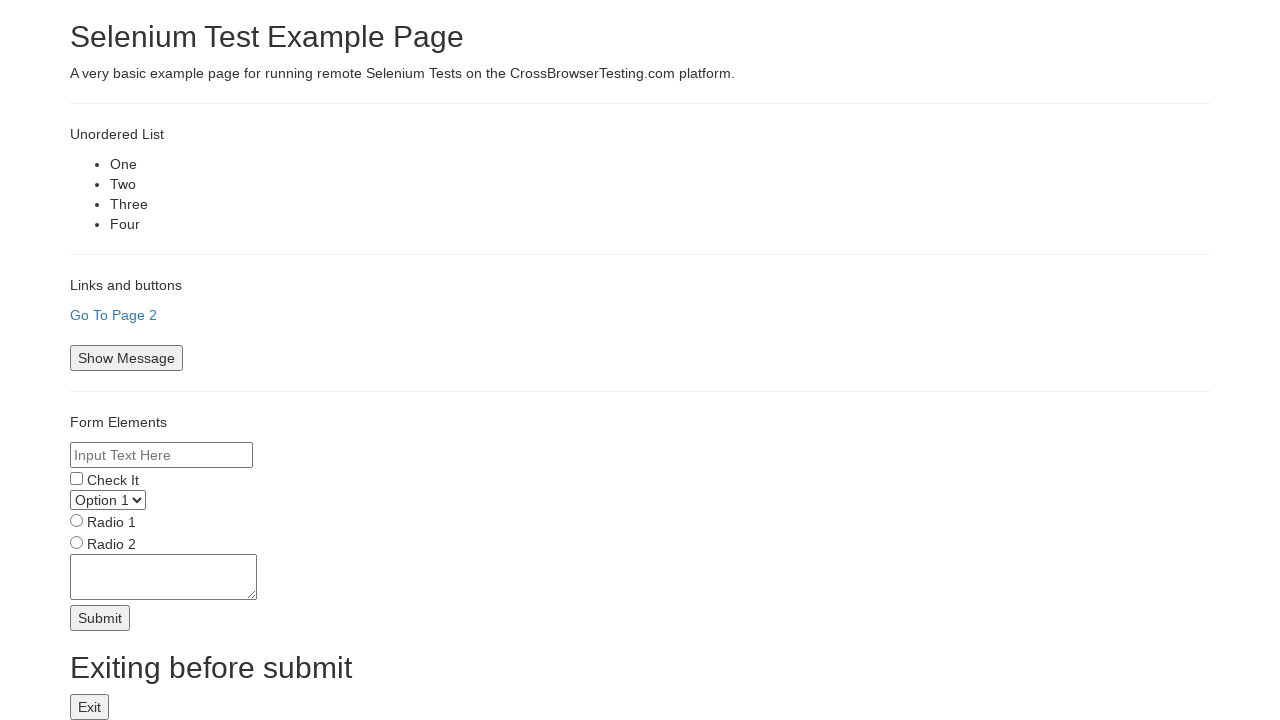